Tests the add-to-cart functionality on a demo e-commerce site by clicking the add to cart button for a product and verifying the cart opens with the correct product.

Starting URL: https://www.bstackdemo.com

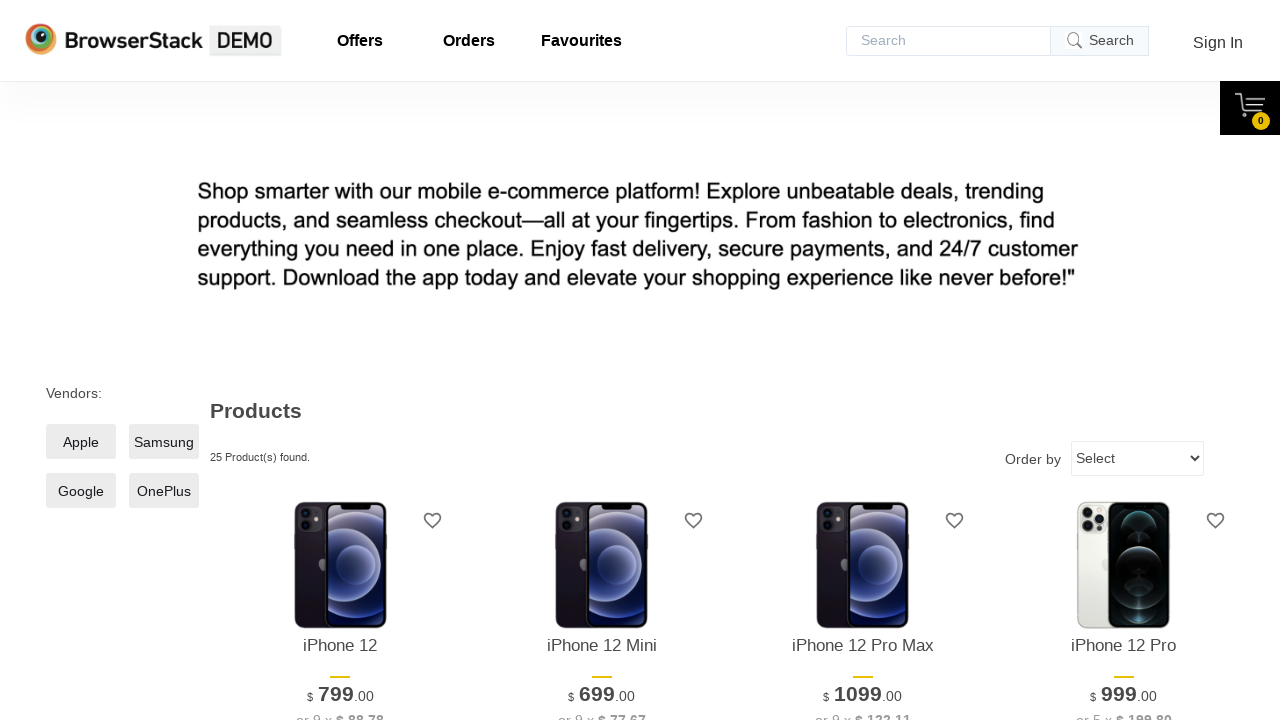

Verified page title contains 'StackDemo'
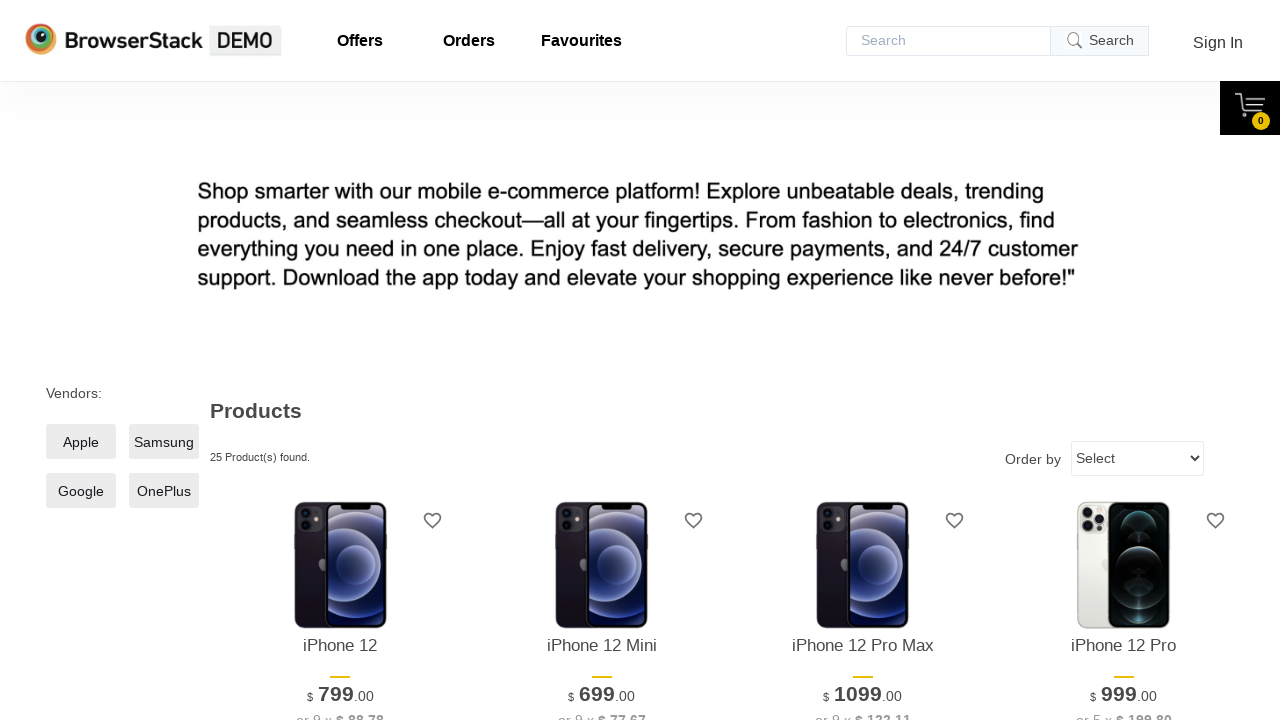

Retrieved product name from product listing
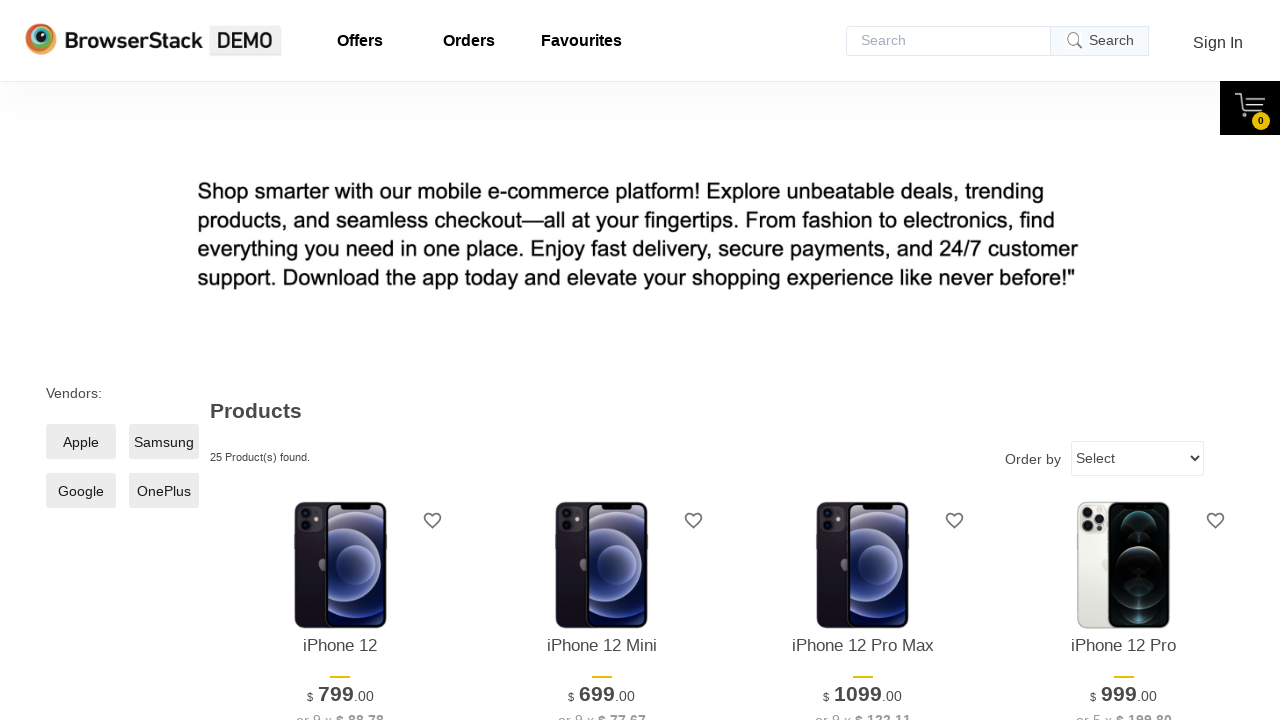

Clicked add to cart button for first product at (340, 361) on xpath=//*[@id='1']/div[4]
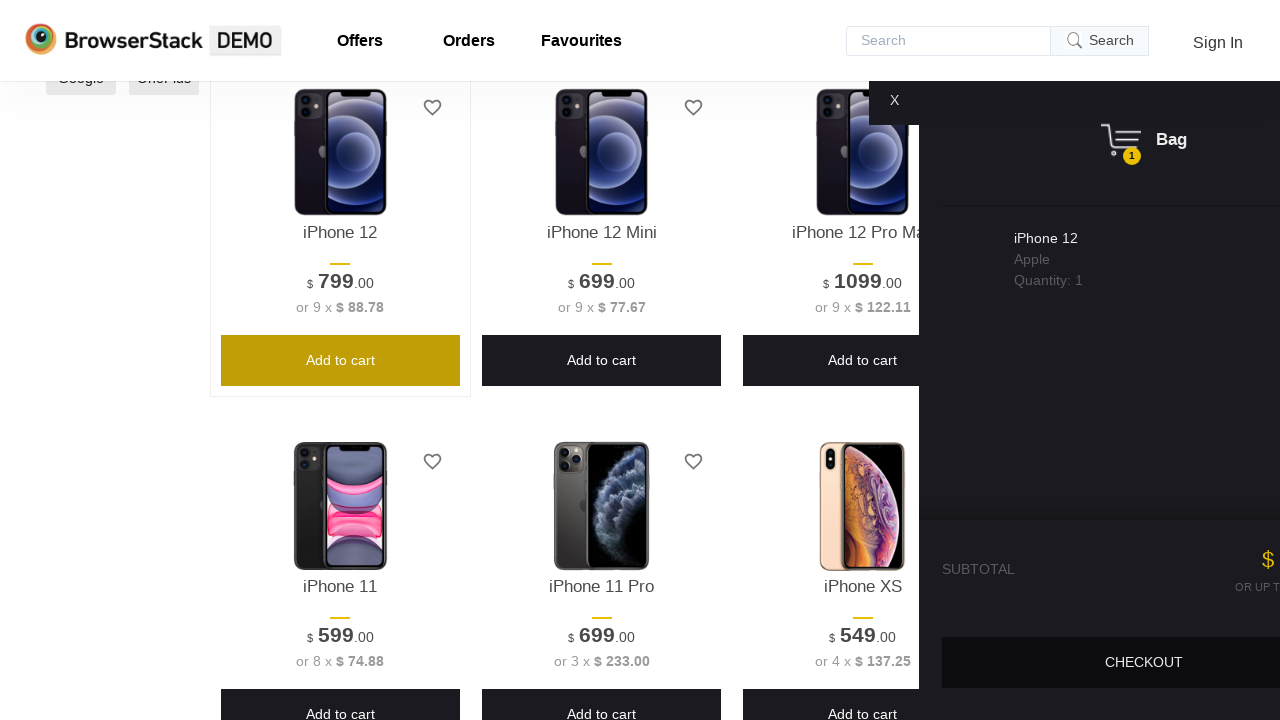

Cart panel appeared and became visible
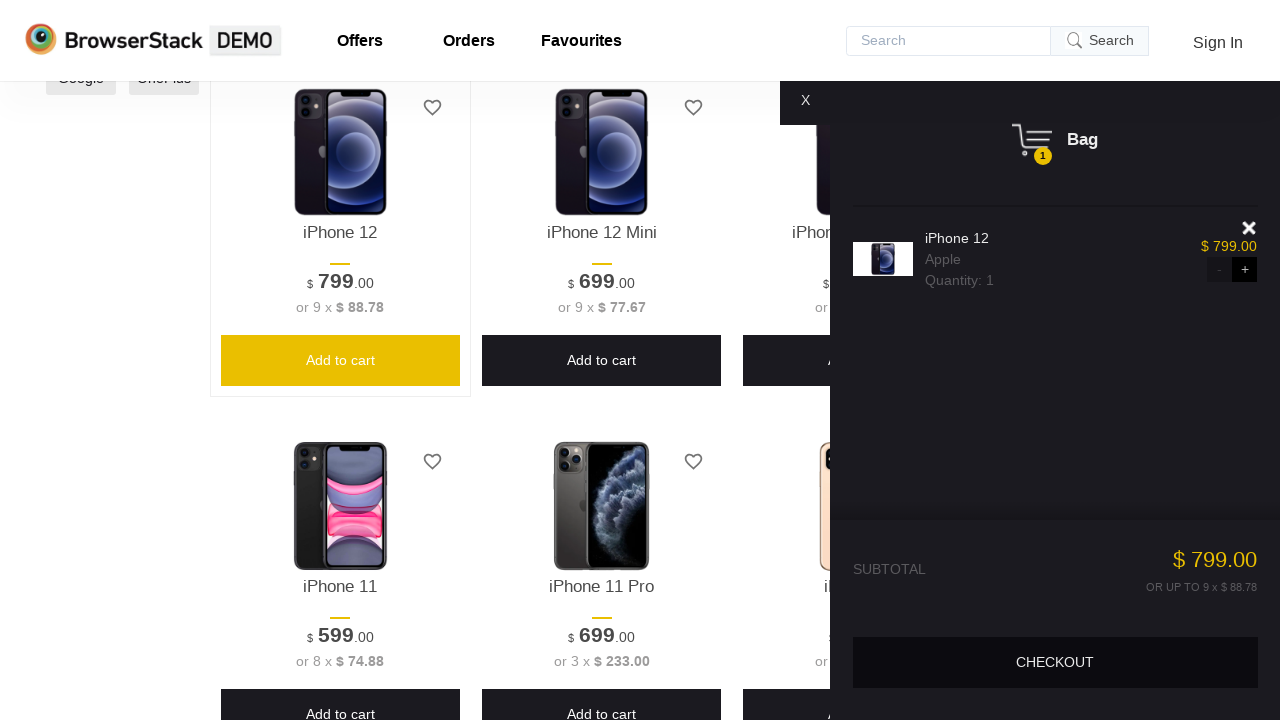

Verified cart panel is visible
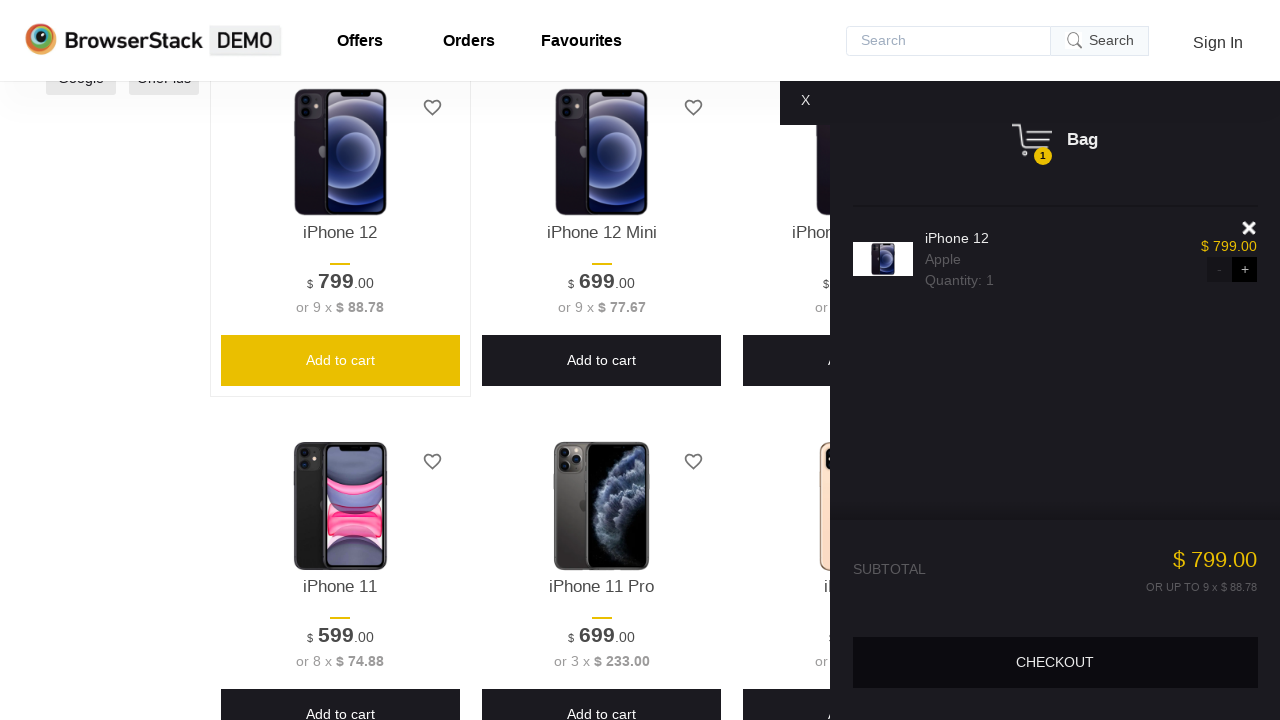

Retrieved product name from cart
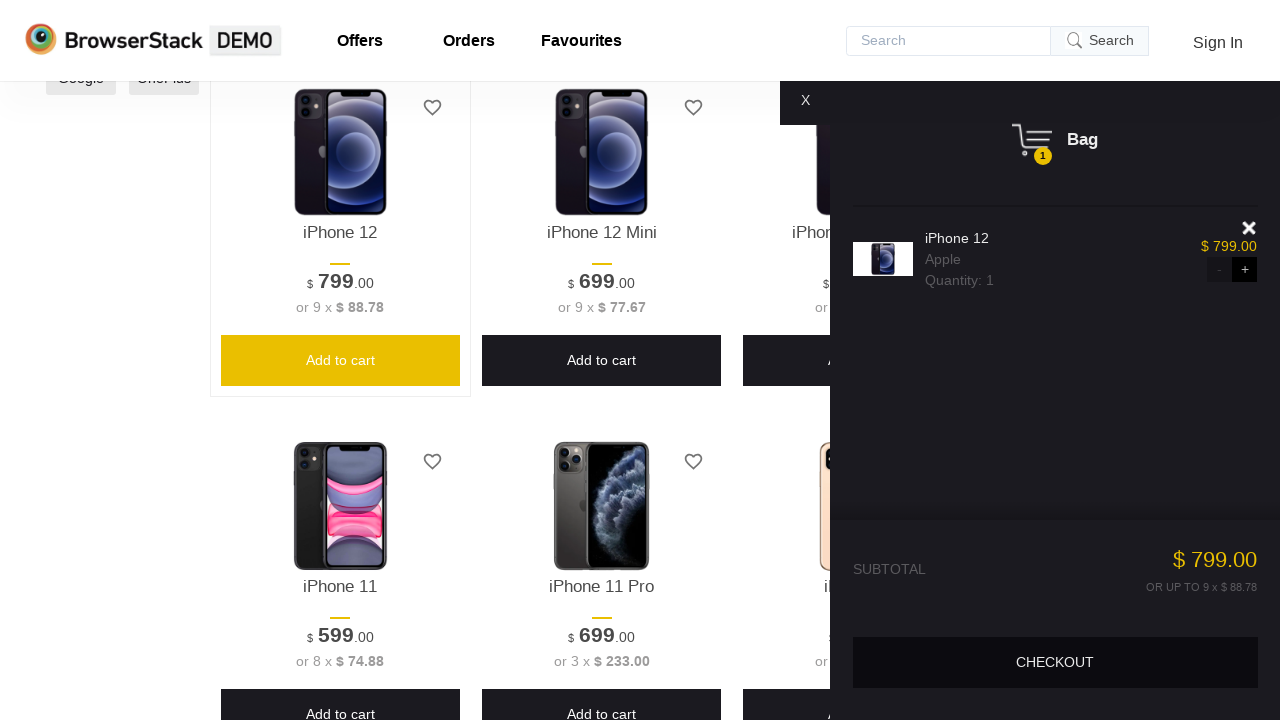

Verified product name in cart matches product on listing
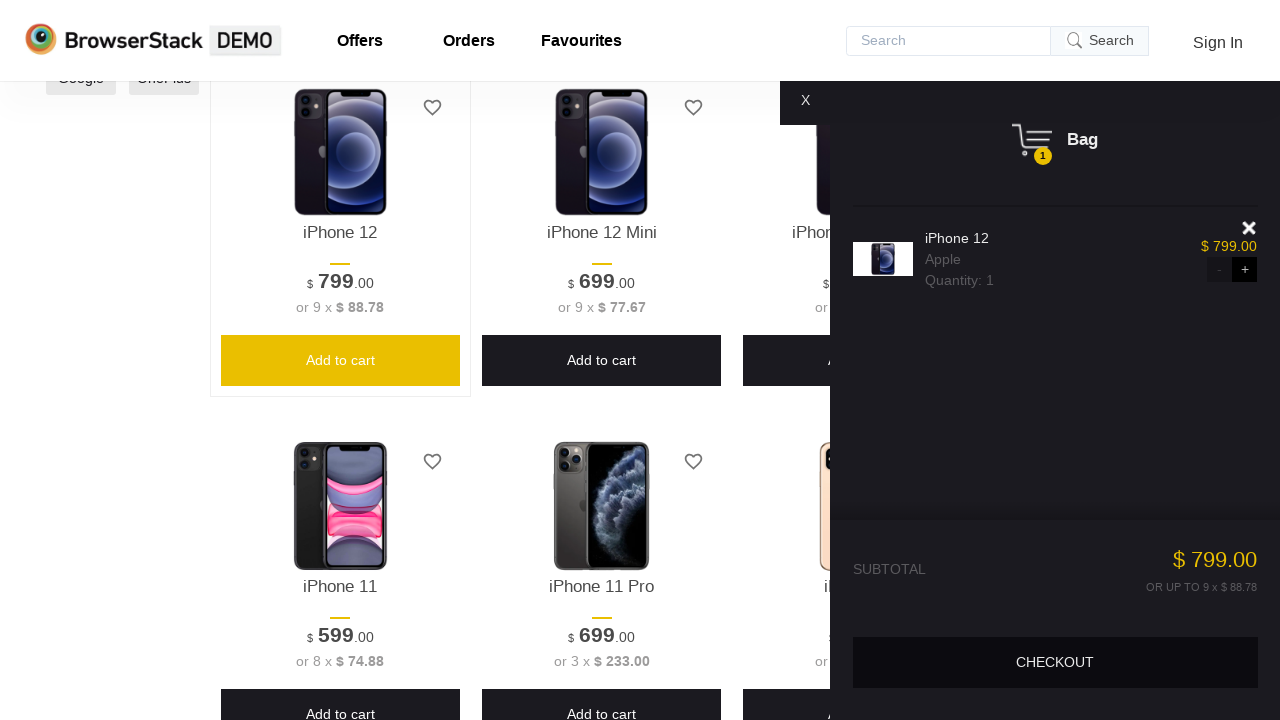

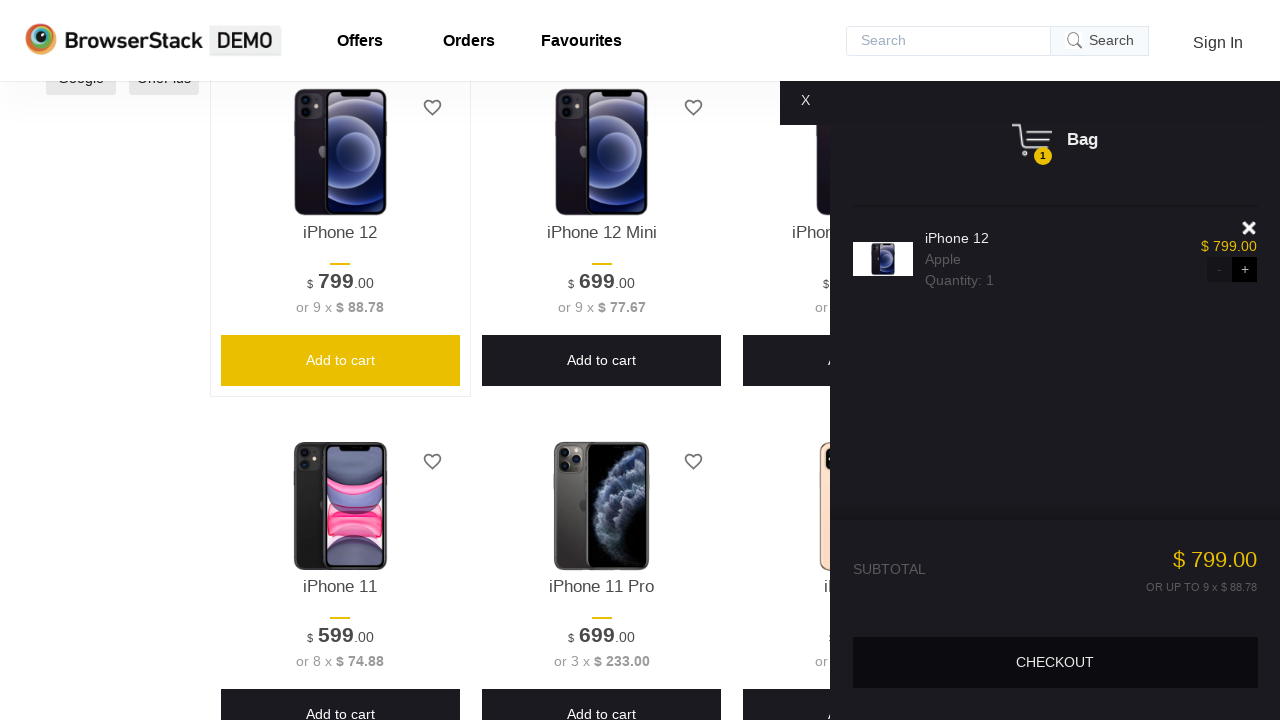